Tests a form validation page by filling out contact name, phone number, pickup date, selecting a payment method, and submitting the form.

Starting URL: https://practice.expandtesting.com/form-validation

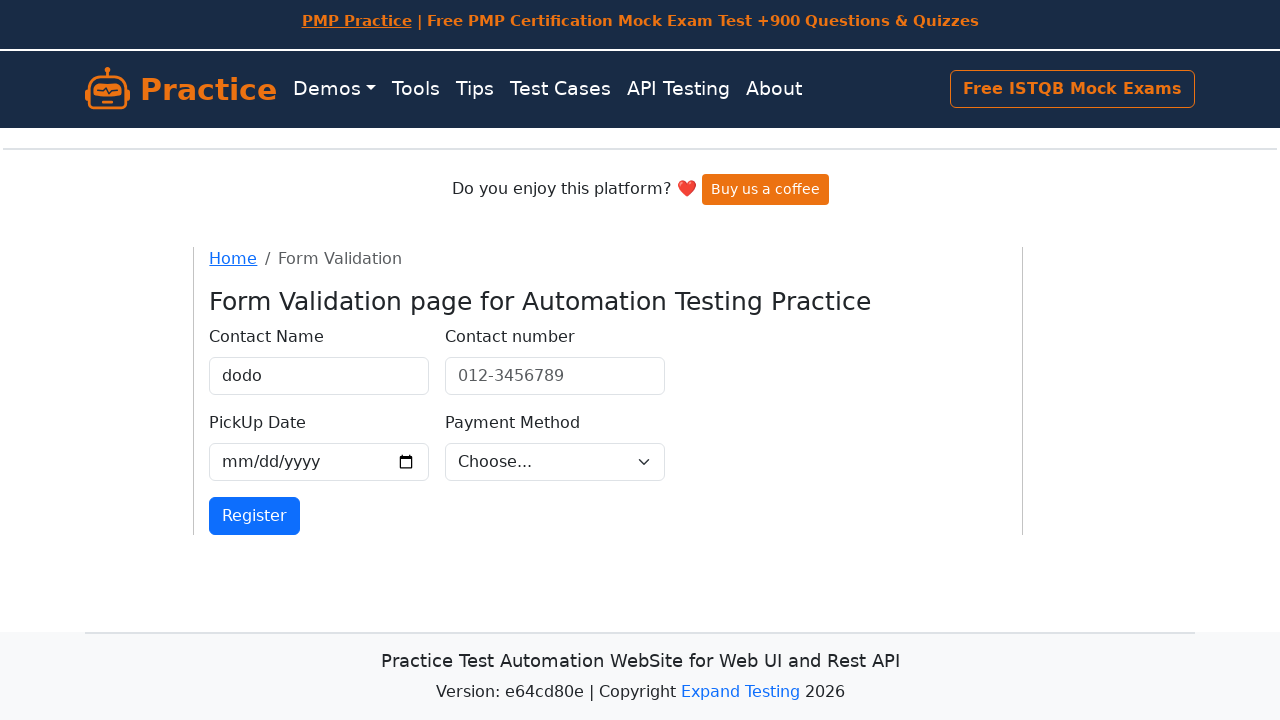

Clicked Contact Name field at (319, 376) on internal:label="Contact Name"i
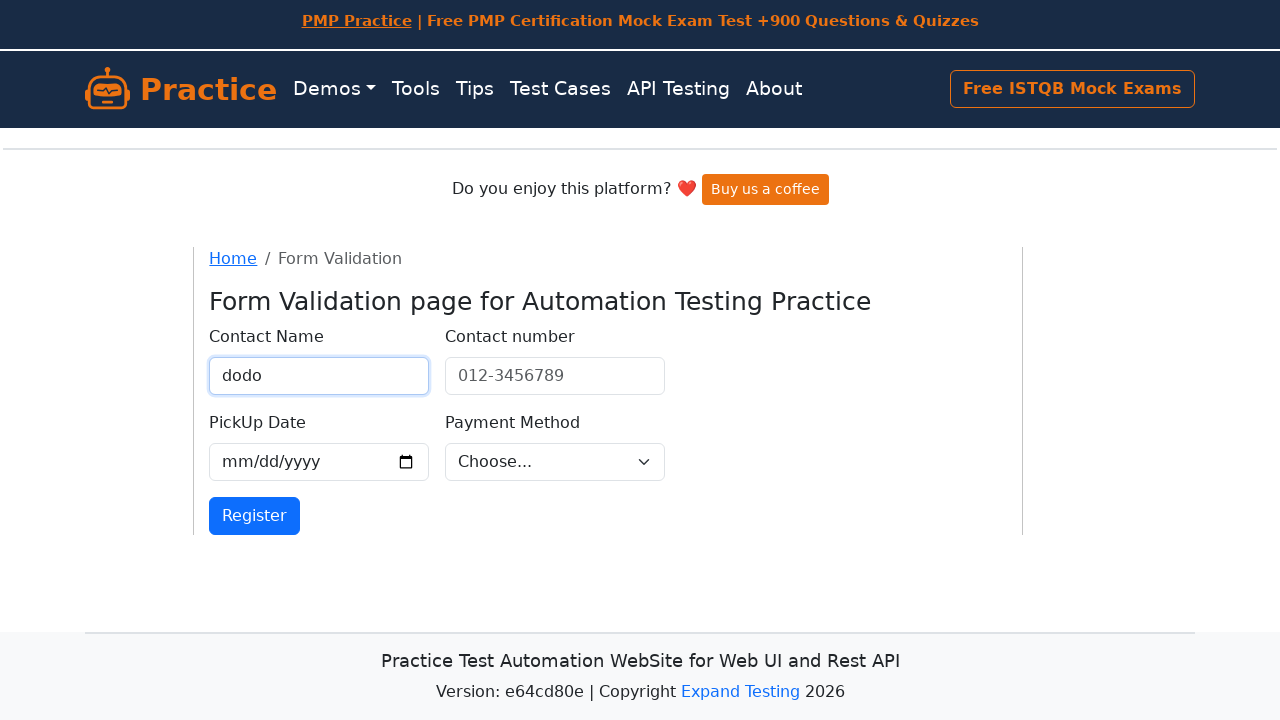

Filled Contact Name field with 'gaurav' on internal:label="Contact Name"i
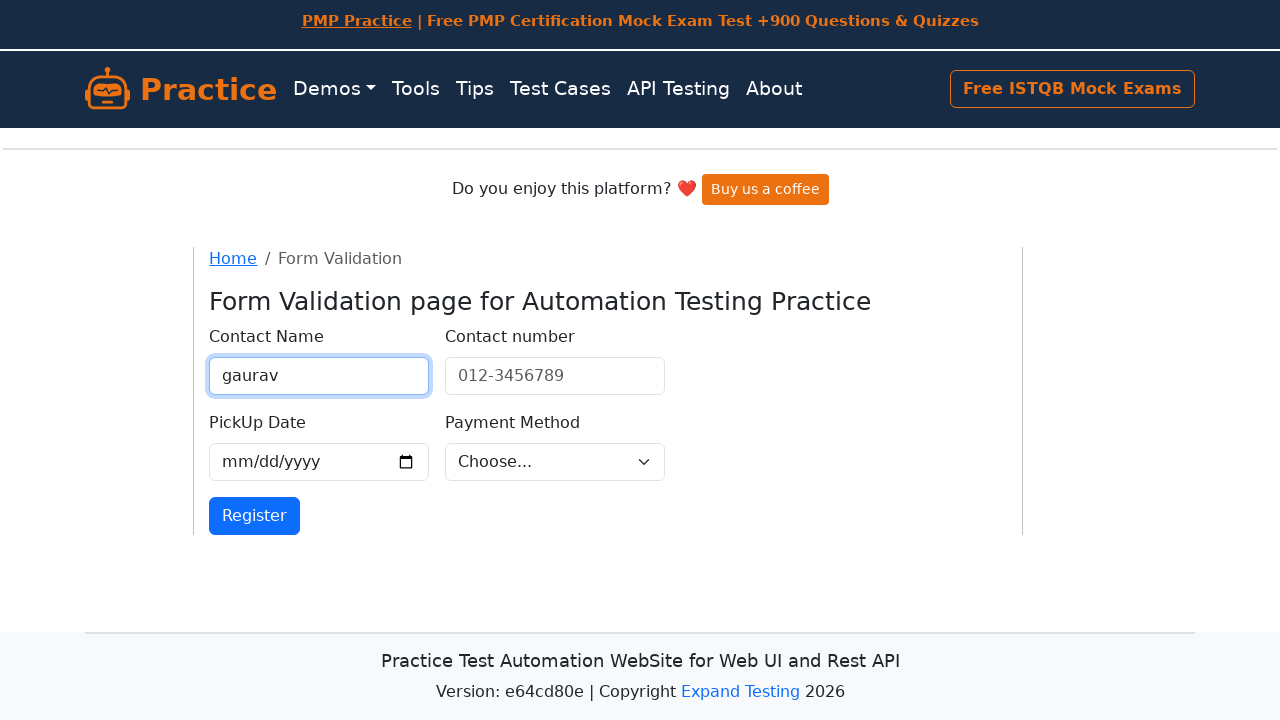

Clicked phone number field at (555, 376) on internal:attr=[placeholder="-3456789"i]
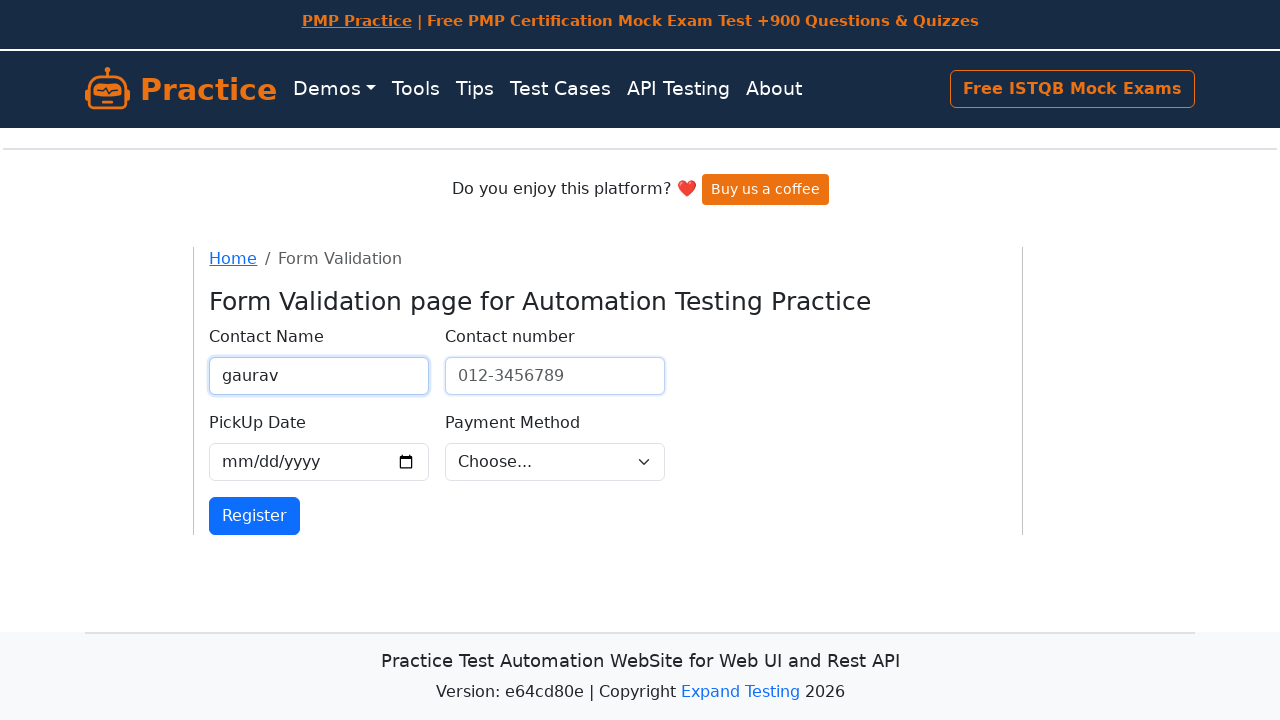

Filled phone number field with '012-3456789' on internal:attr=[placeholder="-3456789"i]
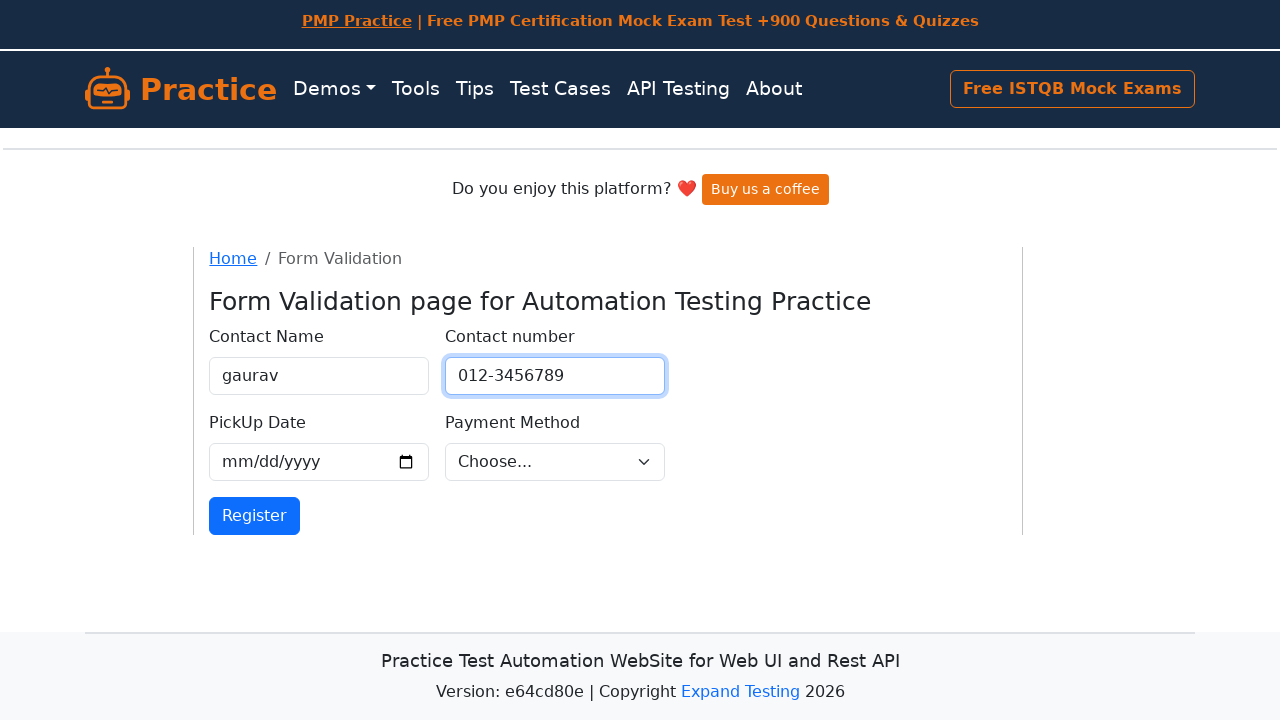

Filled pickup date field with '2024-10-23' on input[name="pickupdate"]
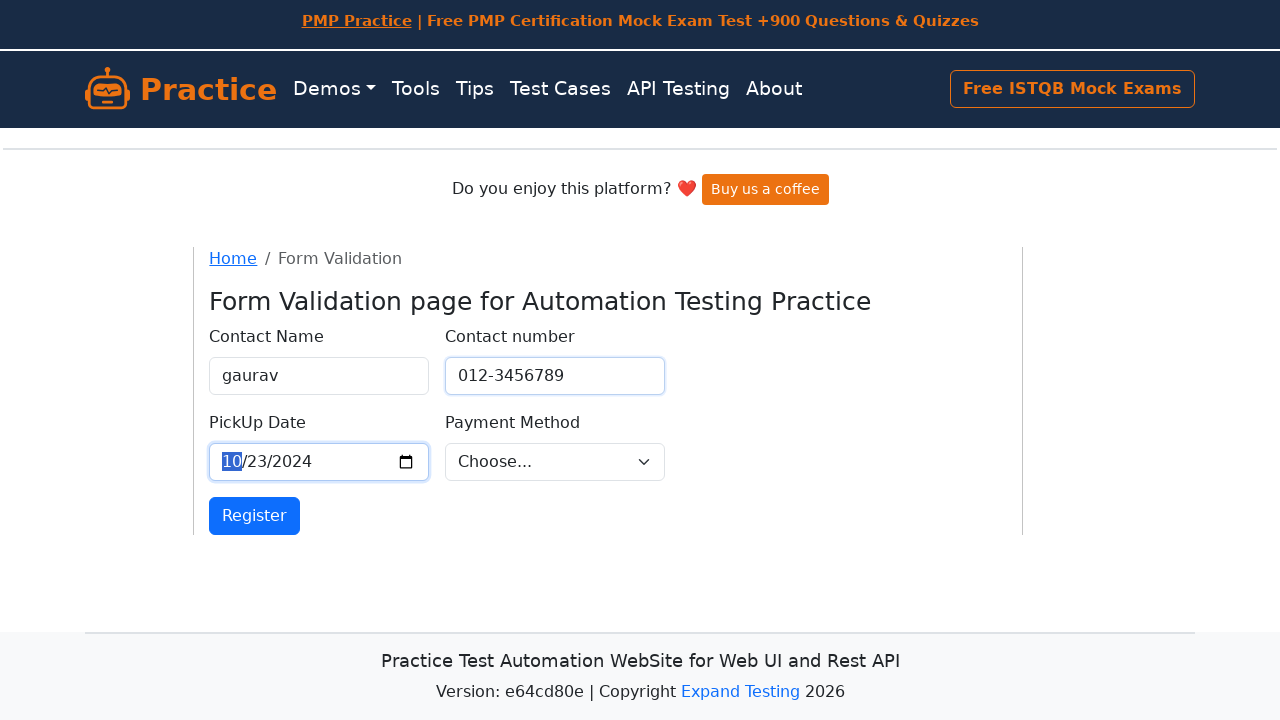

Selected 'card' as payment method on internal:label="Payment Method"i
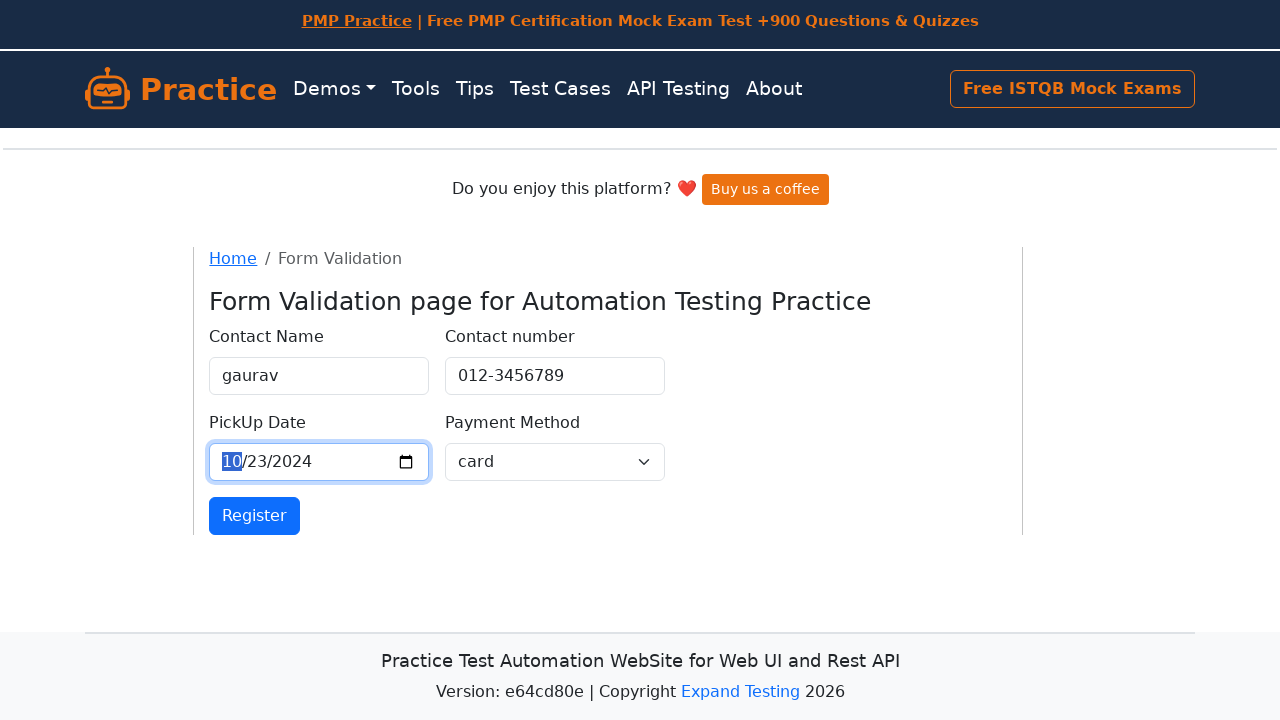

Clicked Register button to submit form at (255, 516) on internal:role=button[name="Register"i]
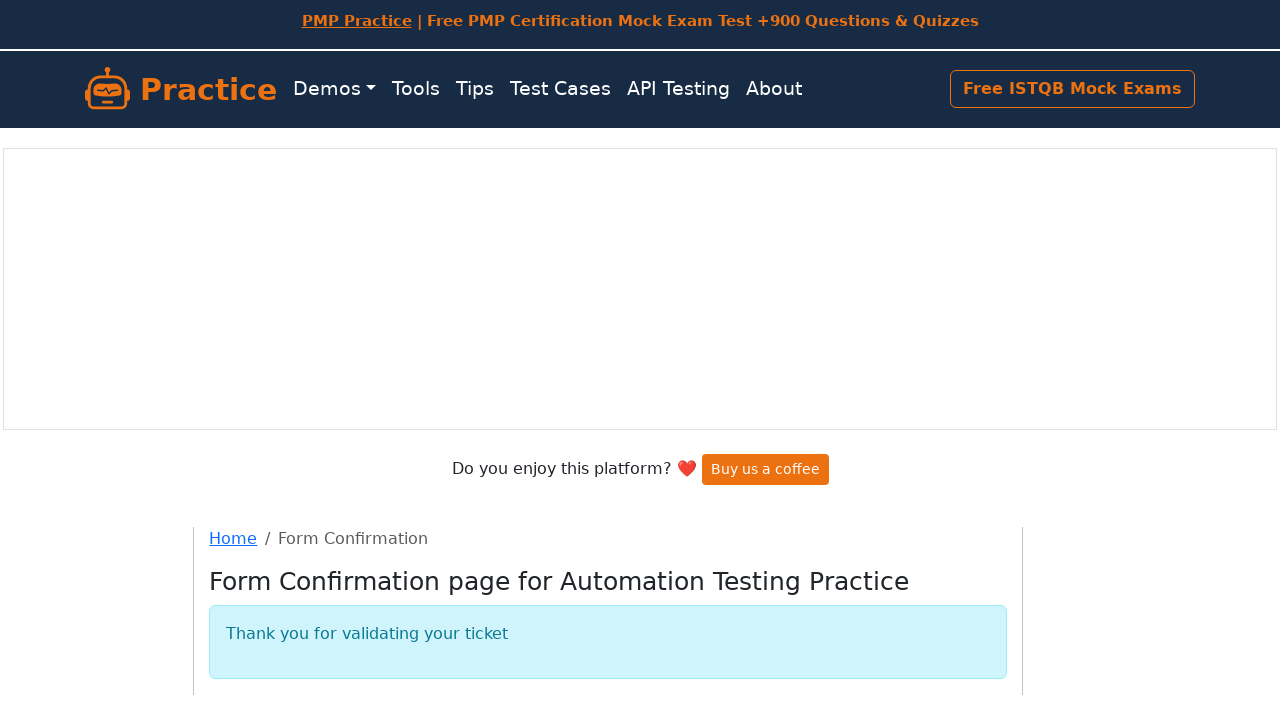

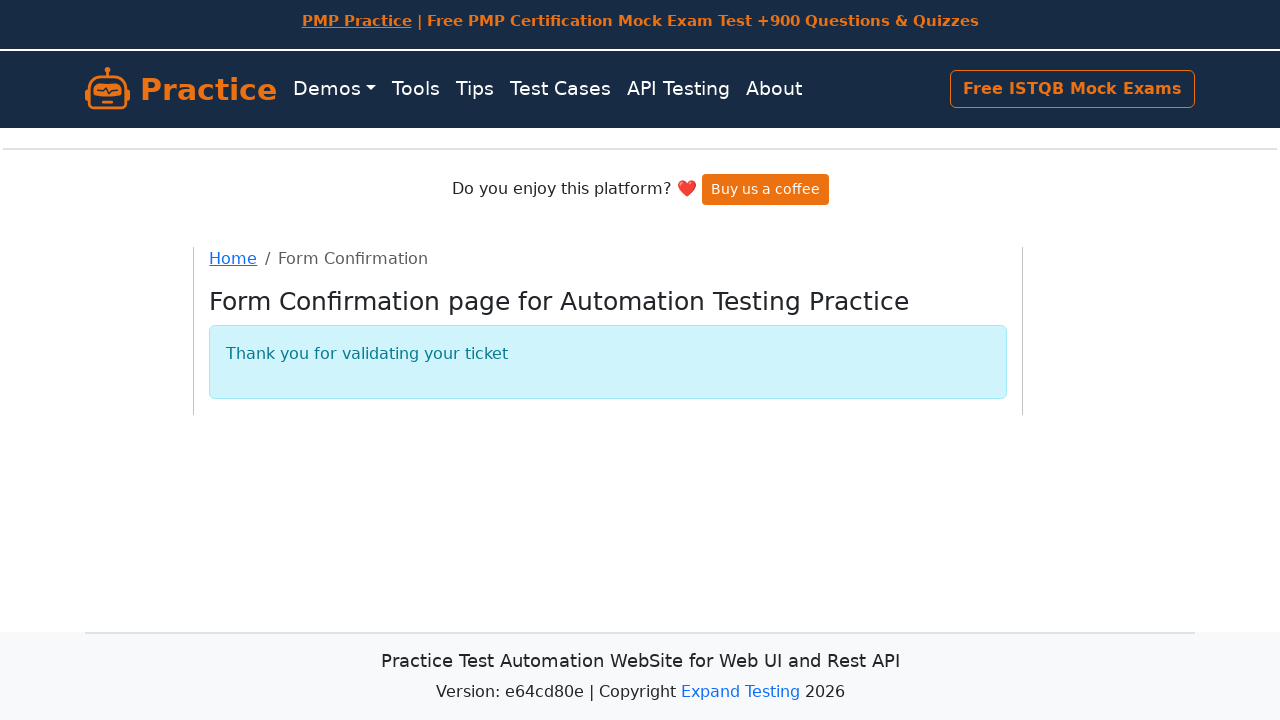